Tests handling of a JavaScript confirm dialog by clicking a button, dismissing the confirm dialog, and verifying the result

Starting URL: https://the-internet.herokuapp.com/javascript_alerts

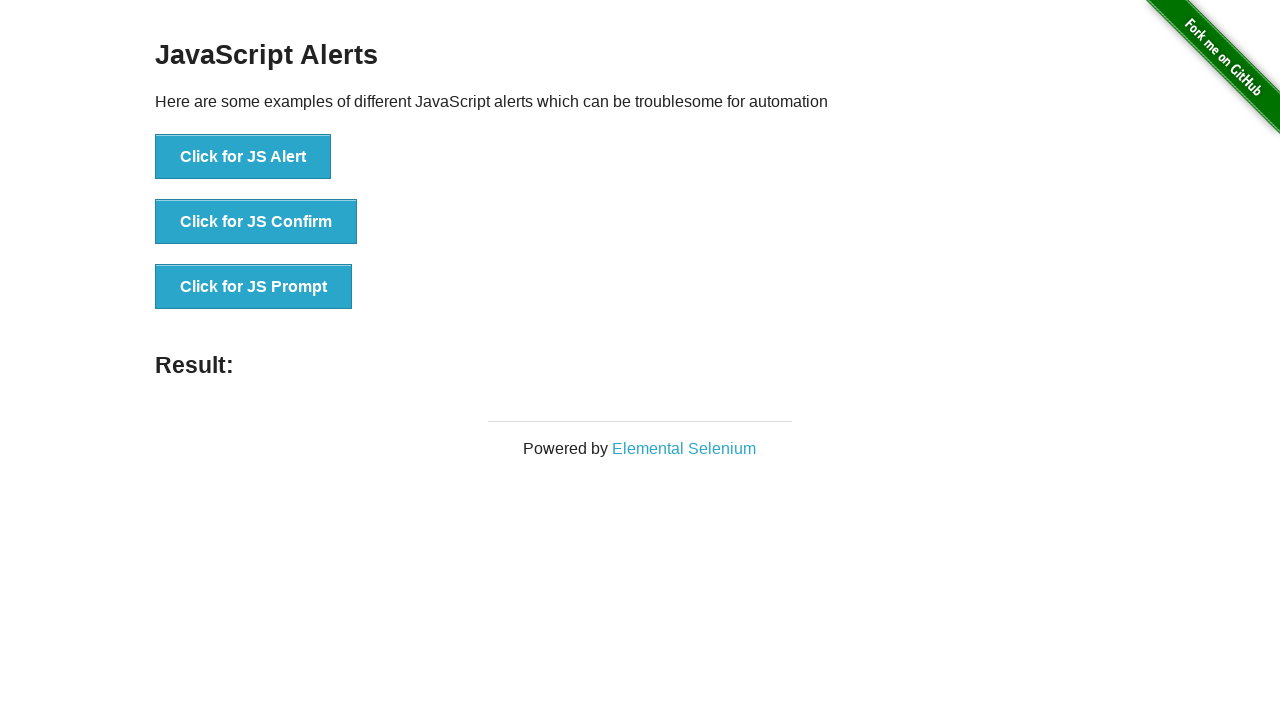

Clicked button to trigger confirm dialog at (256, 222) on button[onclick='jsConfirm()']
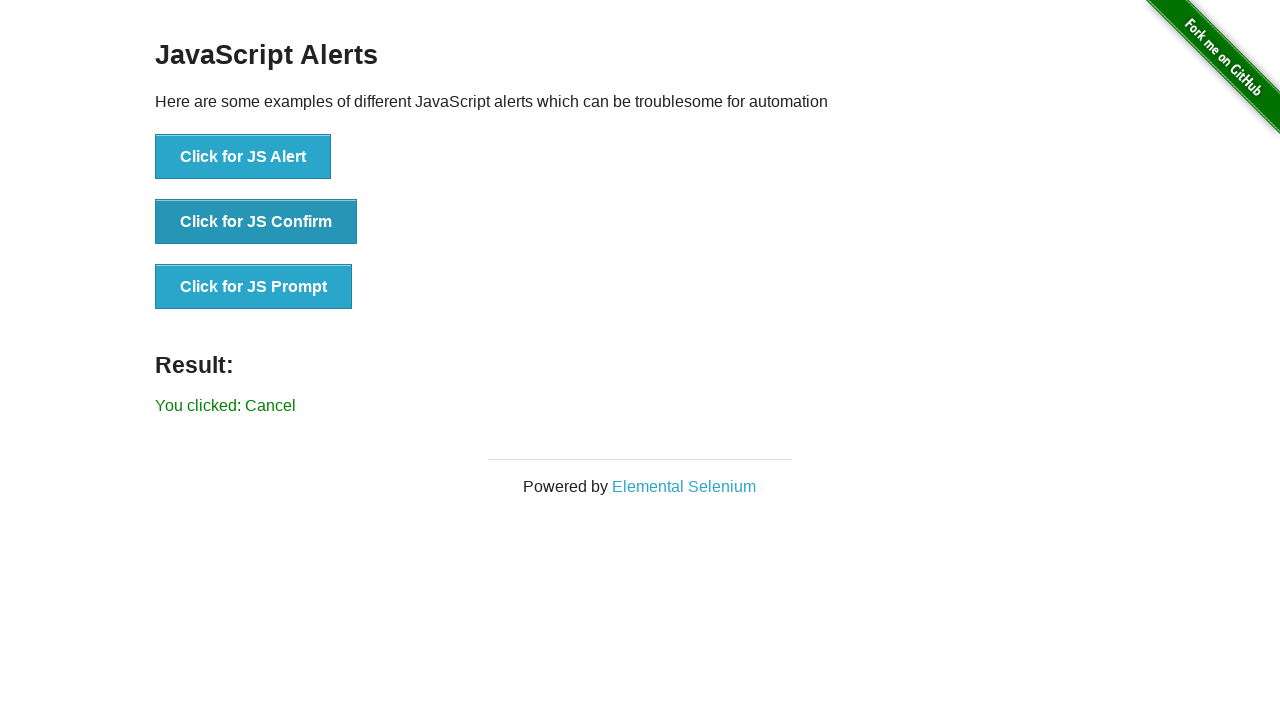

Set up dialog handler to dismiss confirm dialog
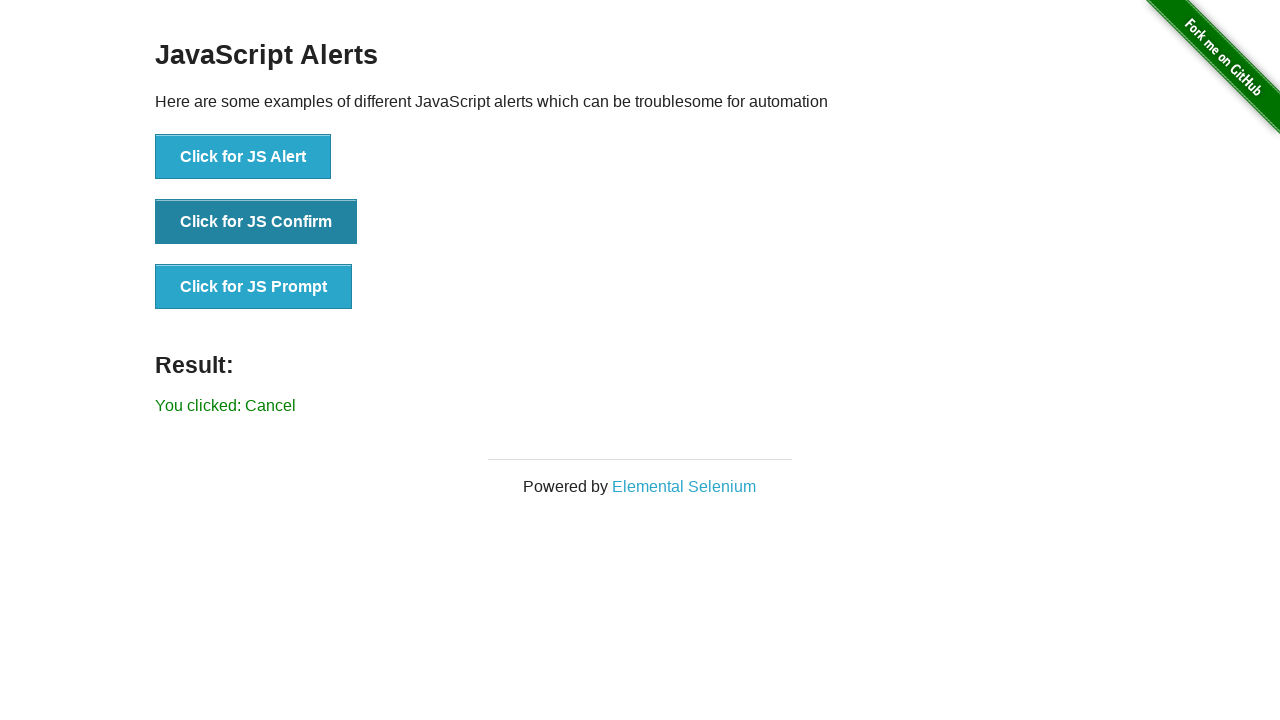

Verified result text shows 'You clicked: Cancel'
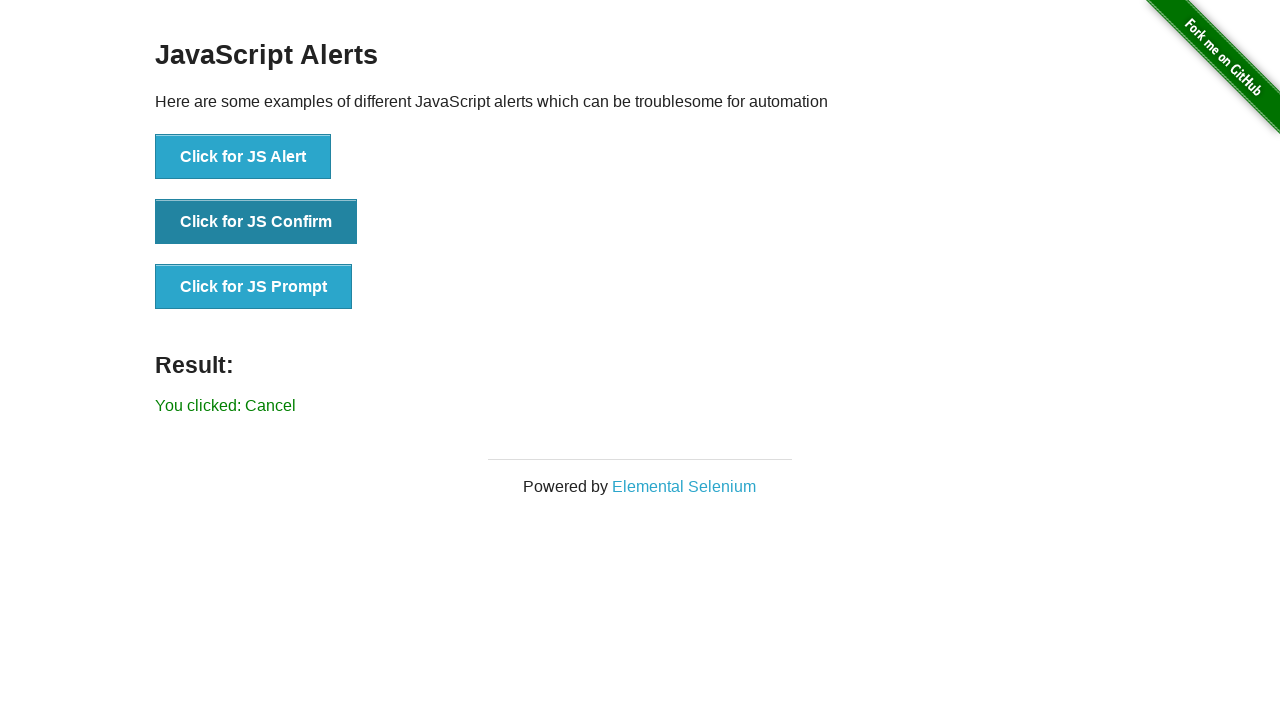

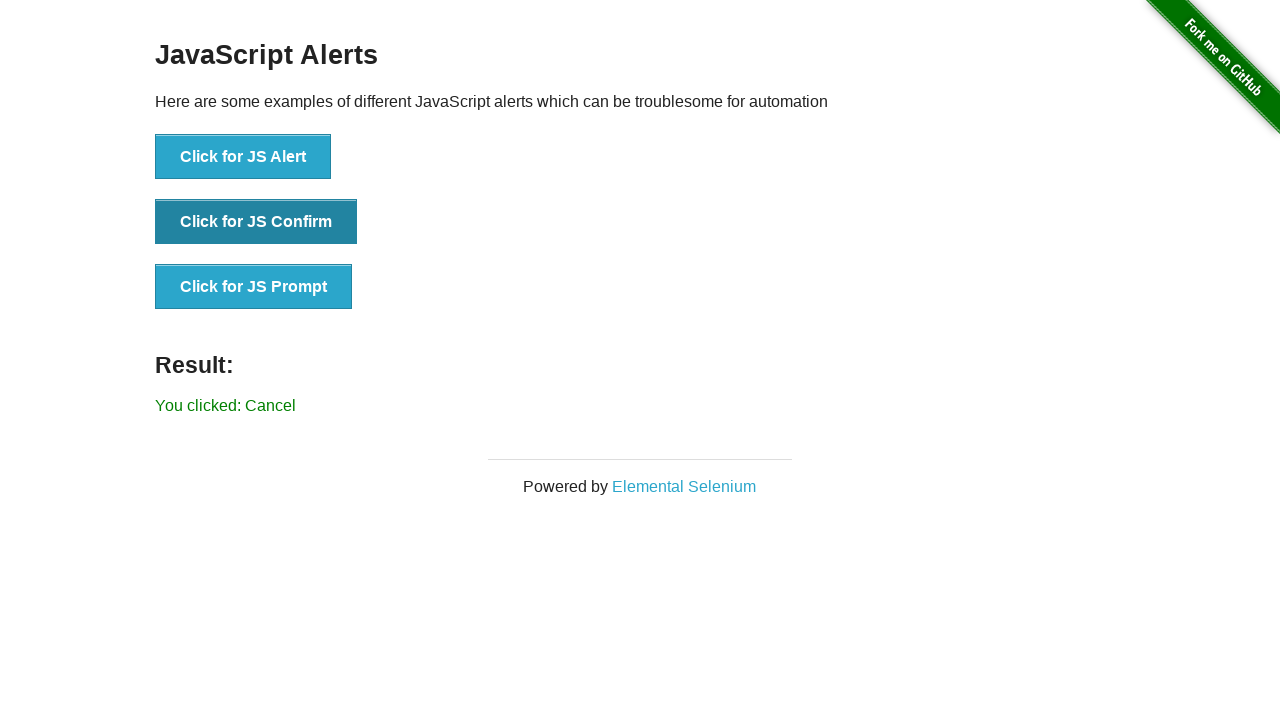